Tests a simple form by filling in first name, last name, city, and country fields, then clicking the submit button.

Starting URL: http://suninjuly.github.io/simple_form_find_task.html

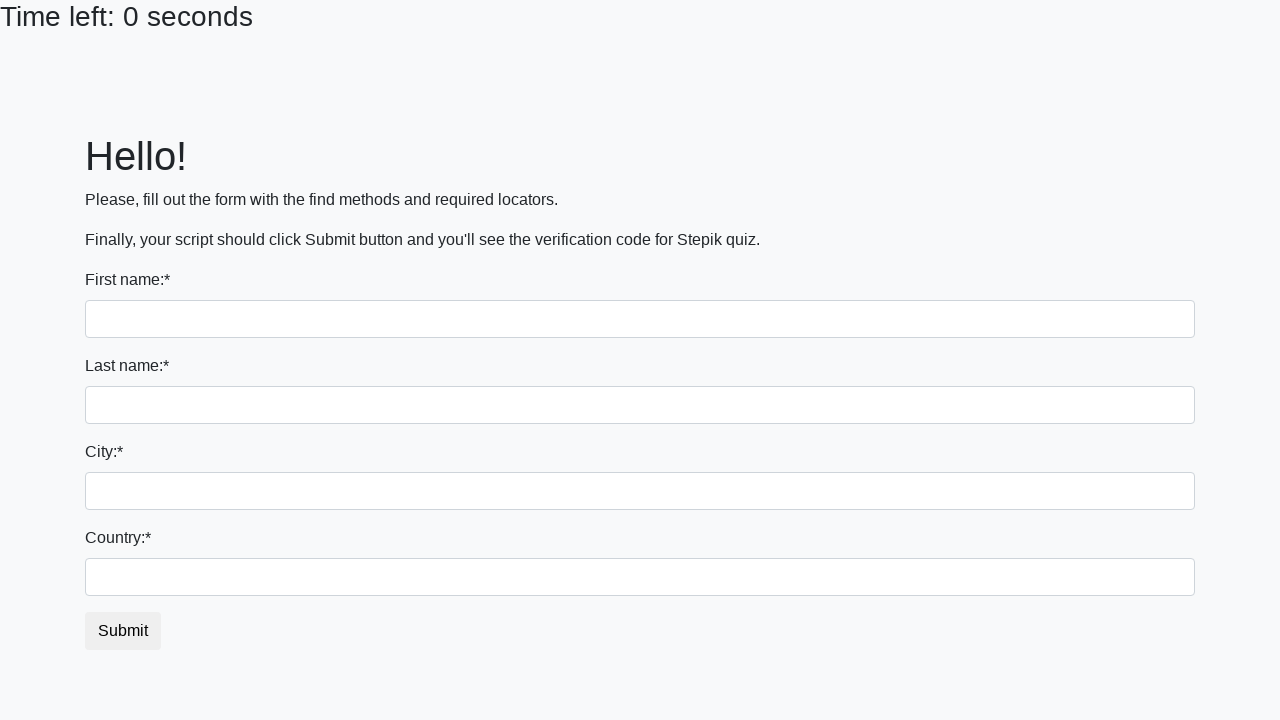

Filled first name field with 'Ivan' on input >> nth=0
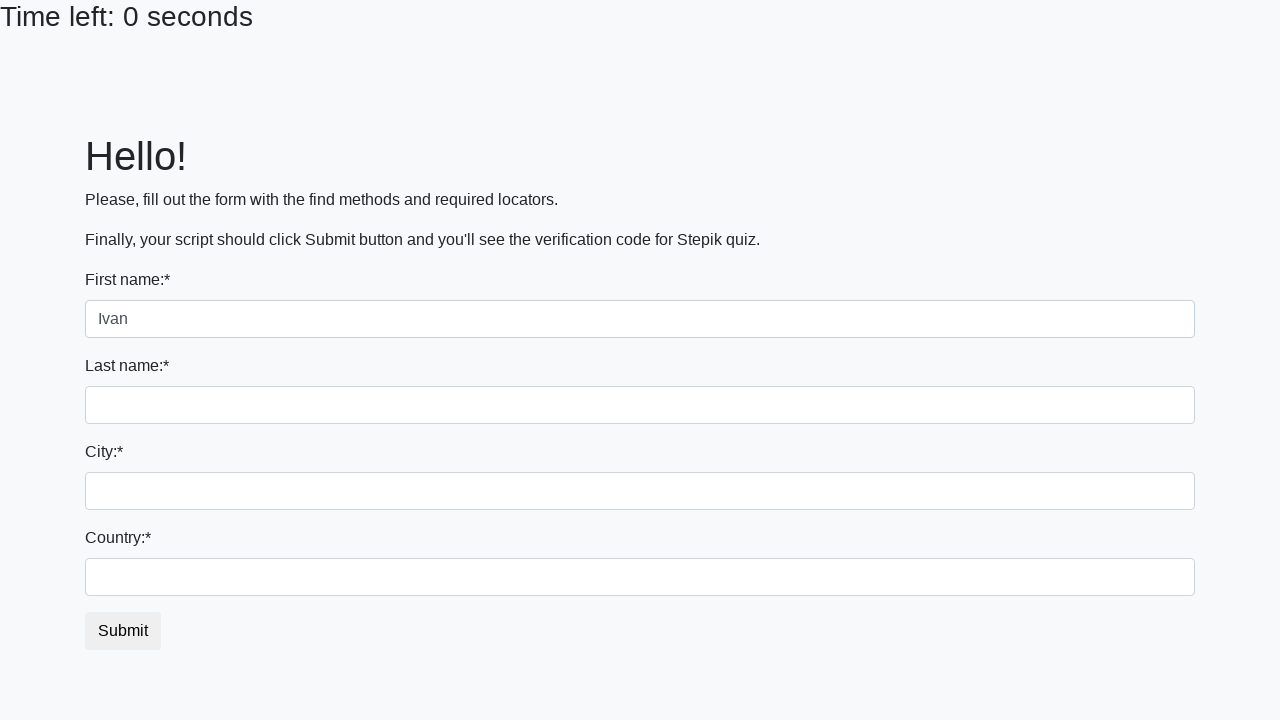

Filled last name field with 'Petrov' on input[name='last_name']
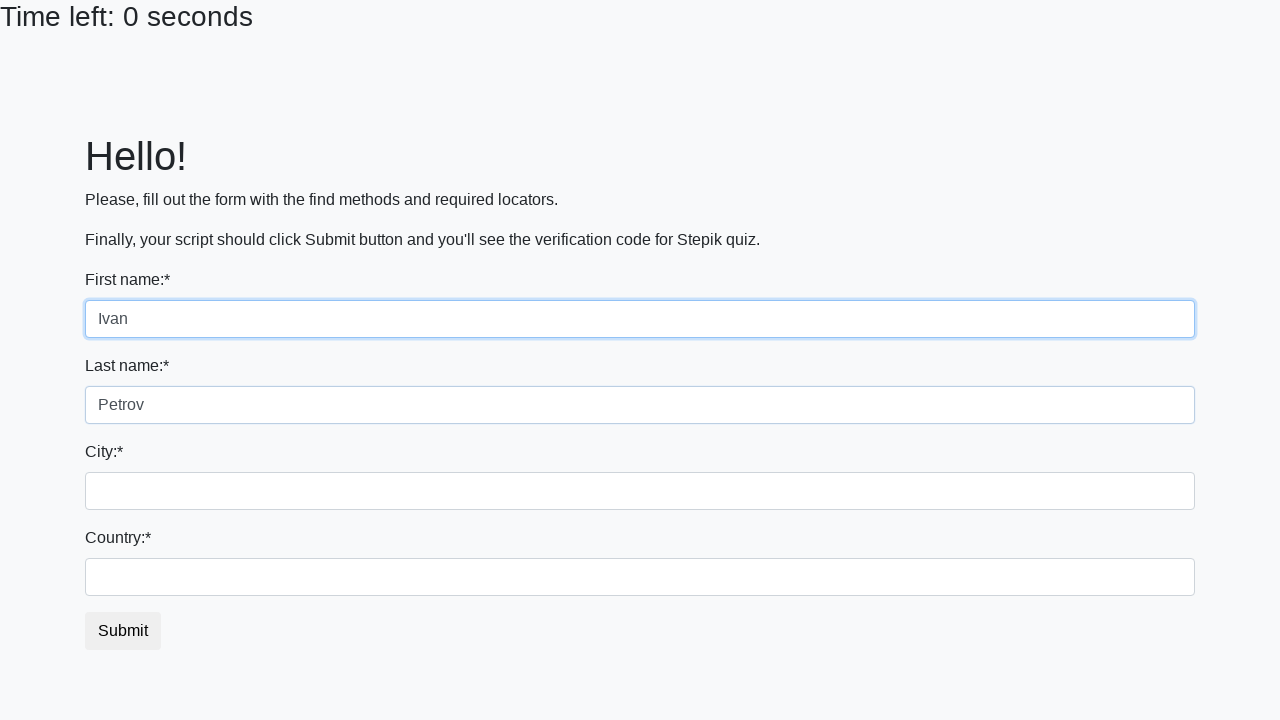

Filled city field with 'Smolensk' on .city
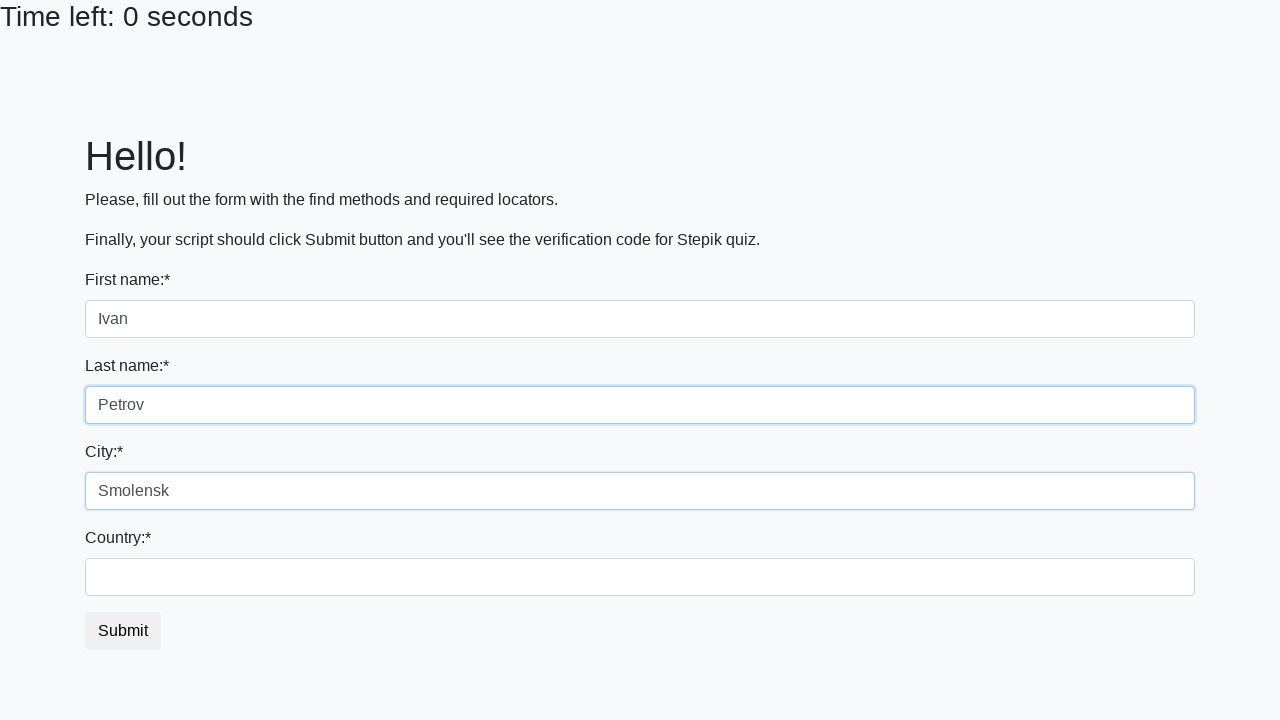

Filled country field with 'Russia' on #country
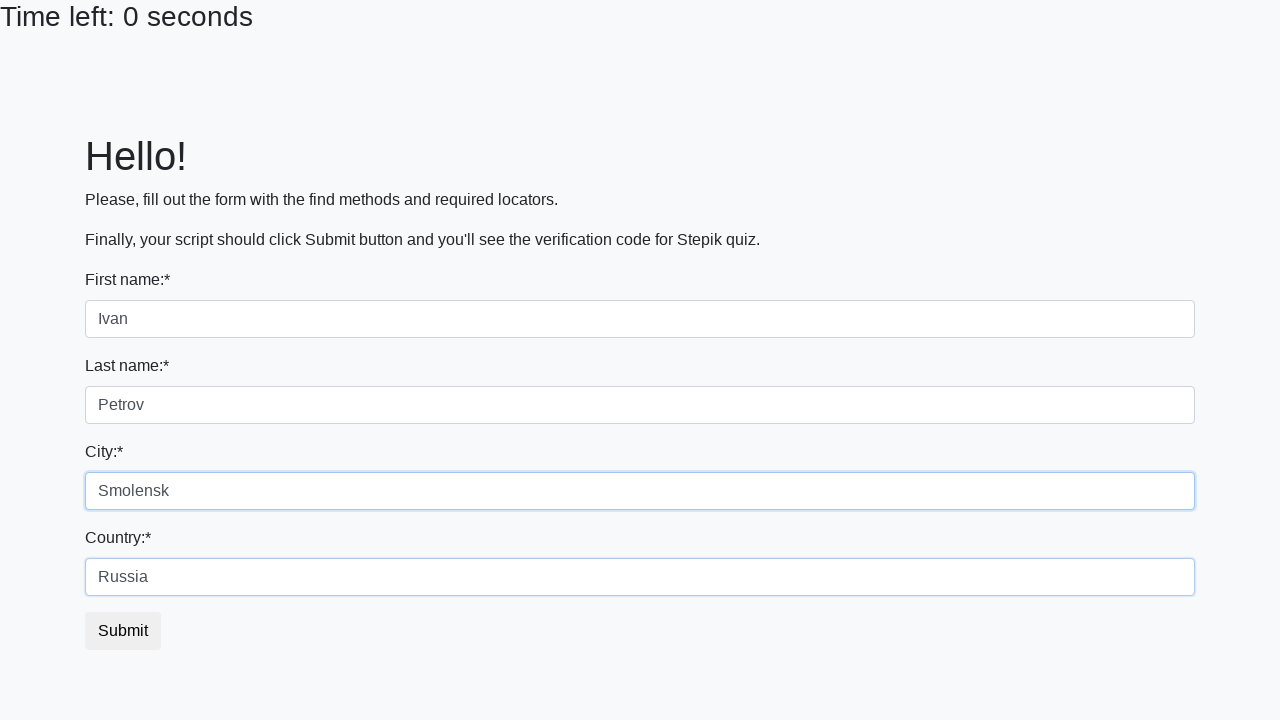

Clicked submit button to submit form at (123, 631) on button.btn
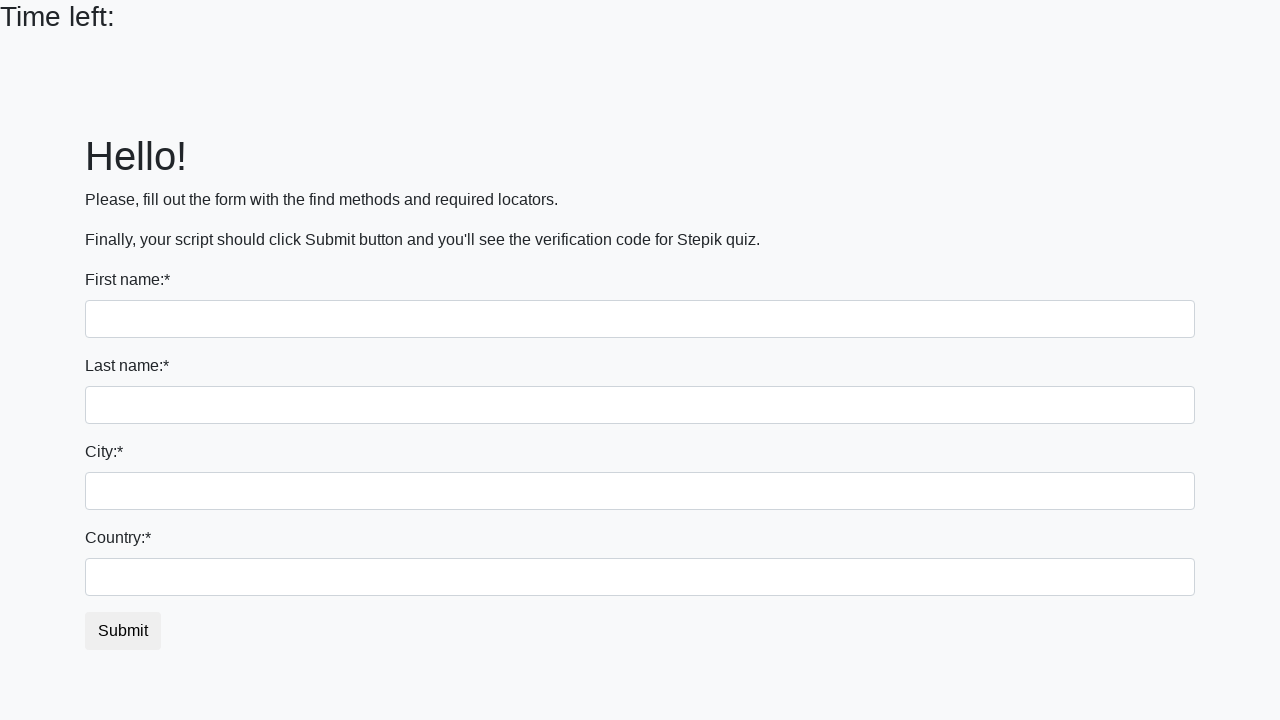

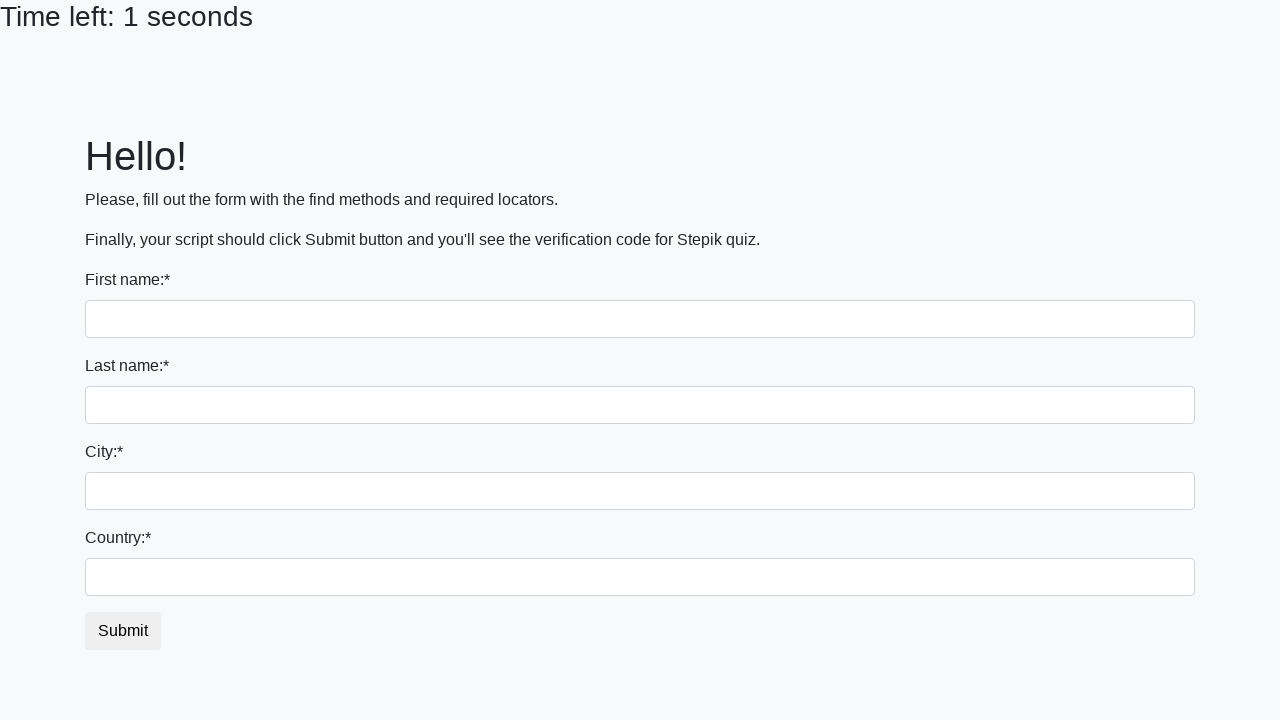